Tests adding a laptop to cart on demoblaze.com by navigating to the Laptops section, selecting a product, adding it to cart, and viewing the cart to verify the item details.

Starting URL: https://www.demoblaze.com/

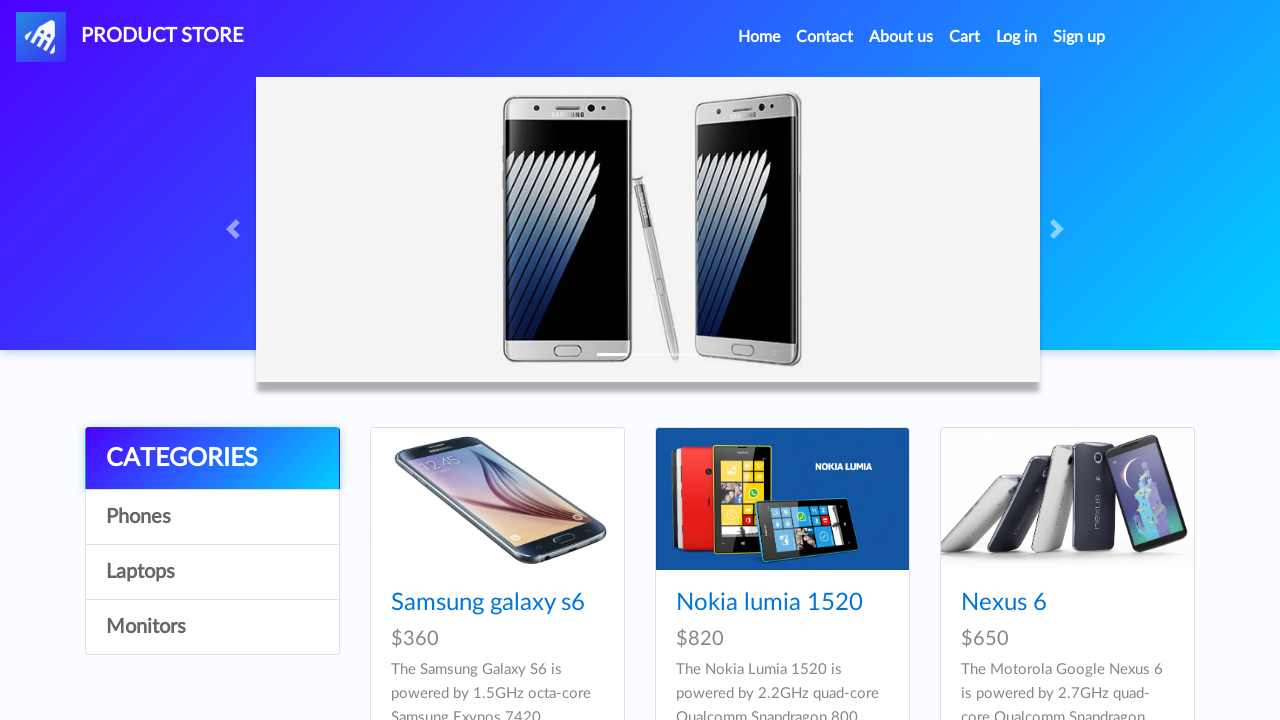

Clicked on Laptops category at (212, 572) on text=Laptops
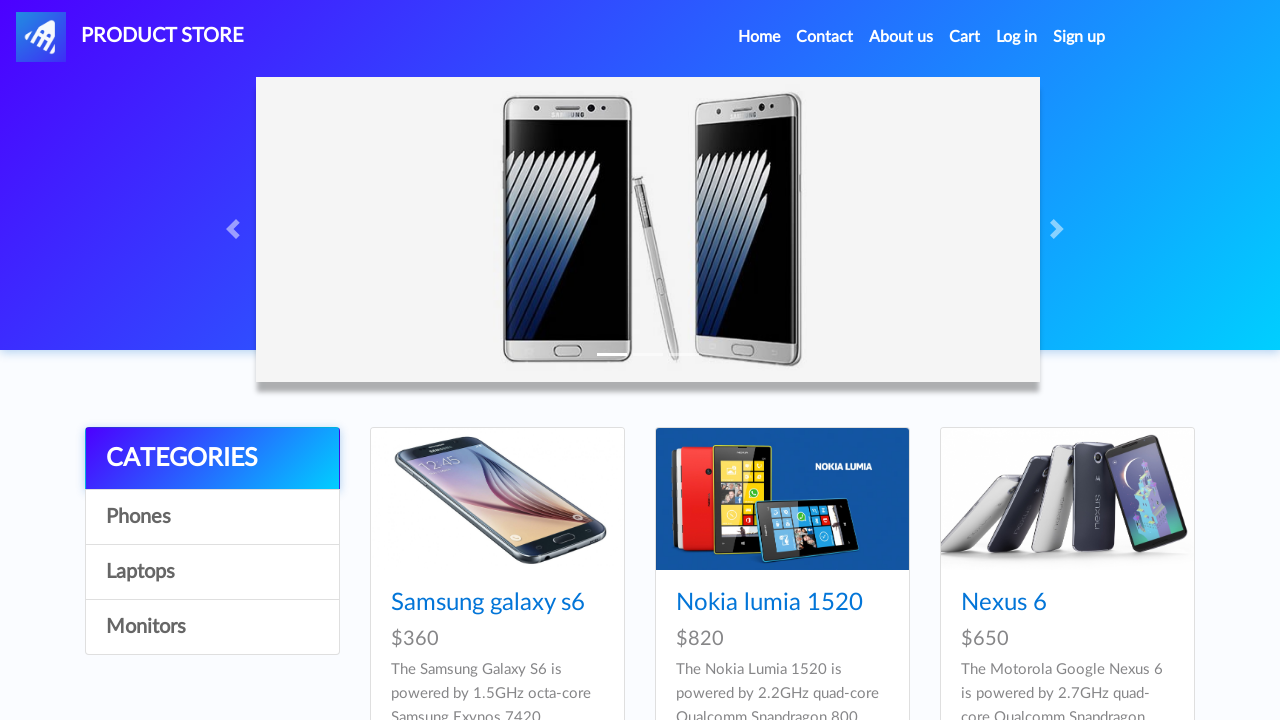

Laptop products loaded
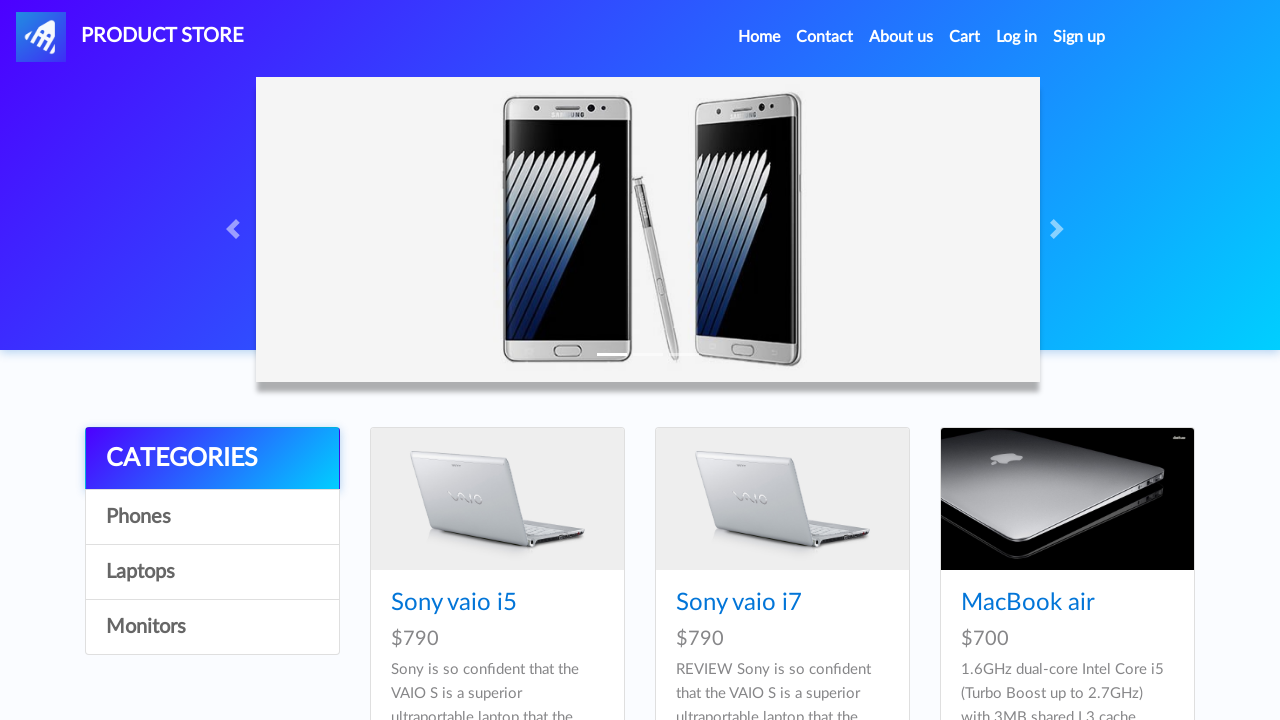

Selected the third laptop from the product list at (1028, 603) on xpath=//*[@id='tbodyid']/div[3]/div/div/h4/a
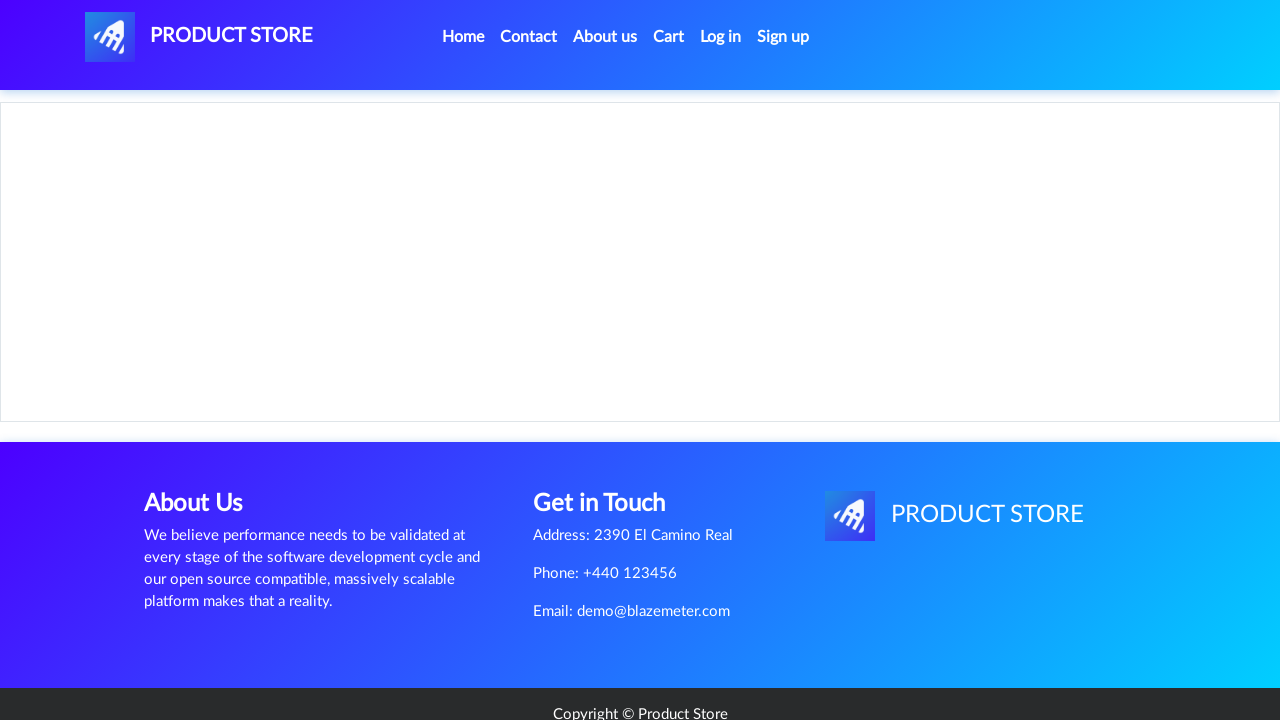

Product page loaded with Add to cart button
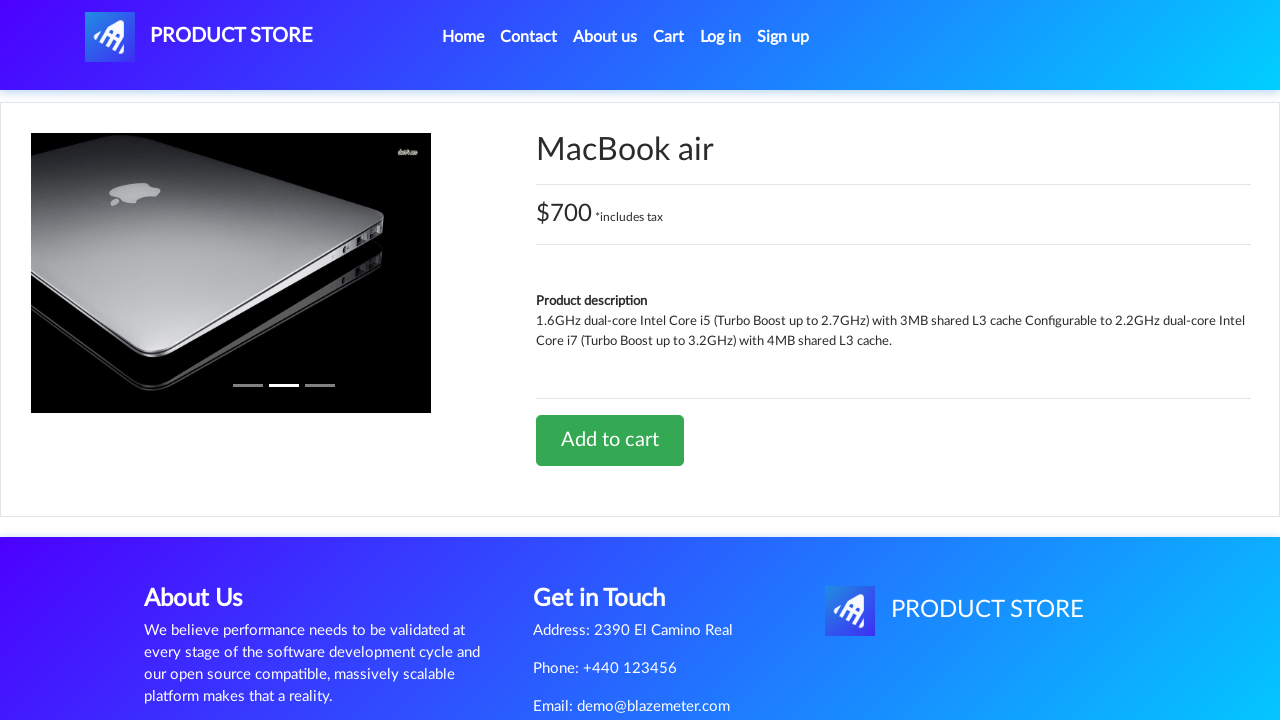

Clicked Add to cart button at (610, 440) on text=Add to cart
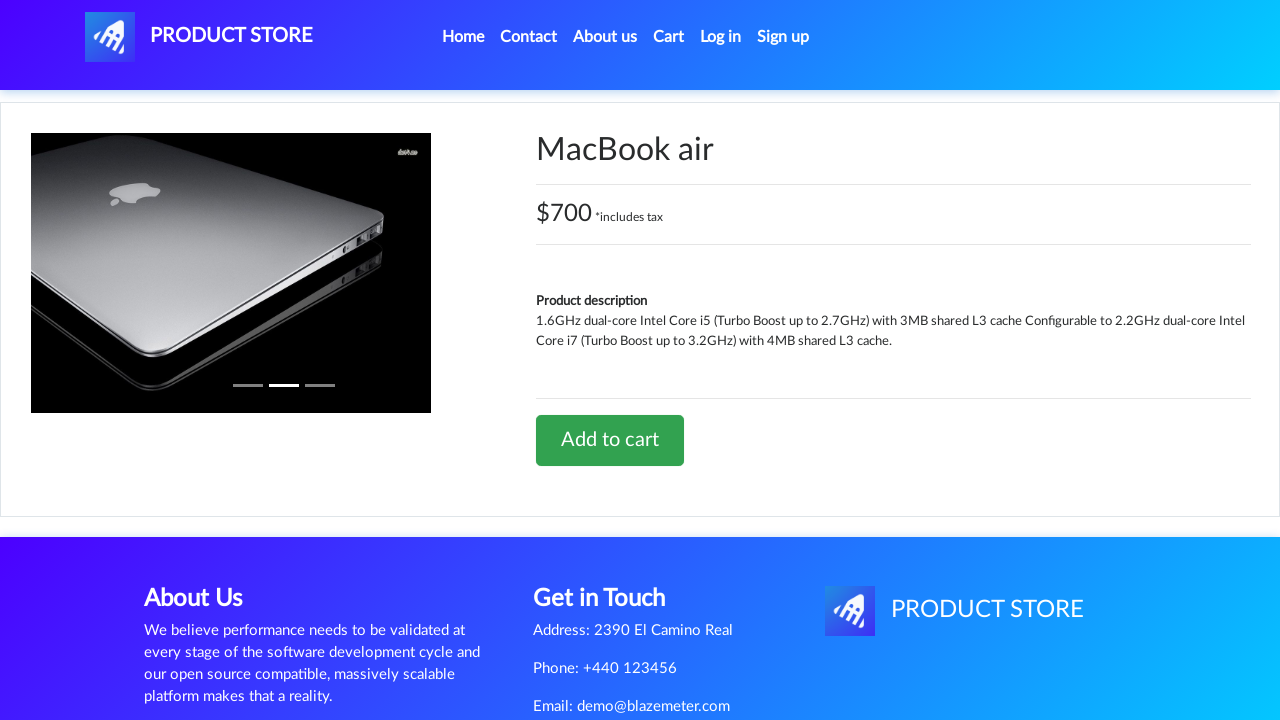

Accepted alert dialog confirming item added to cart
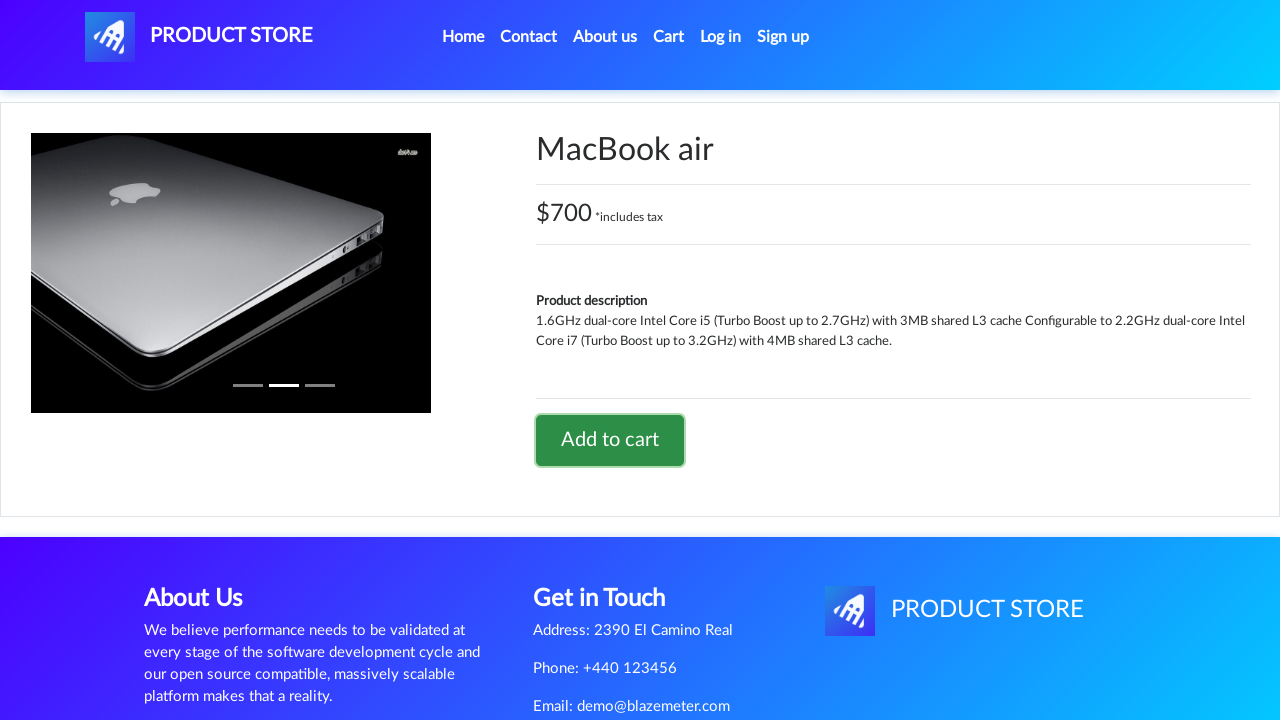

Waited for system to process cart addition
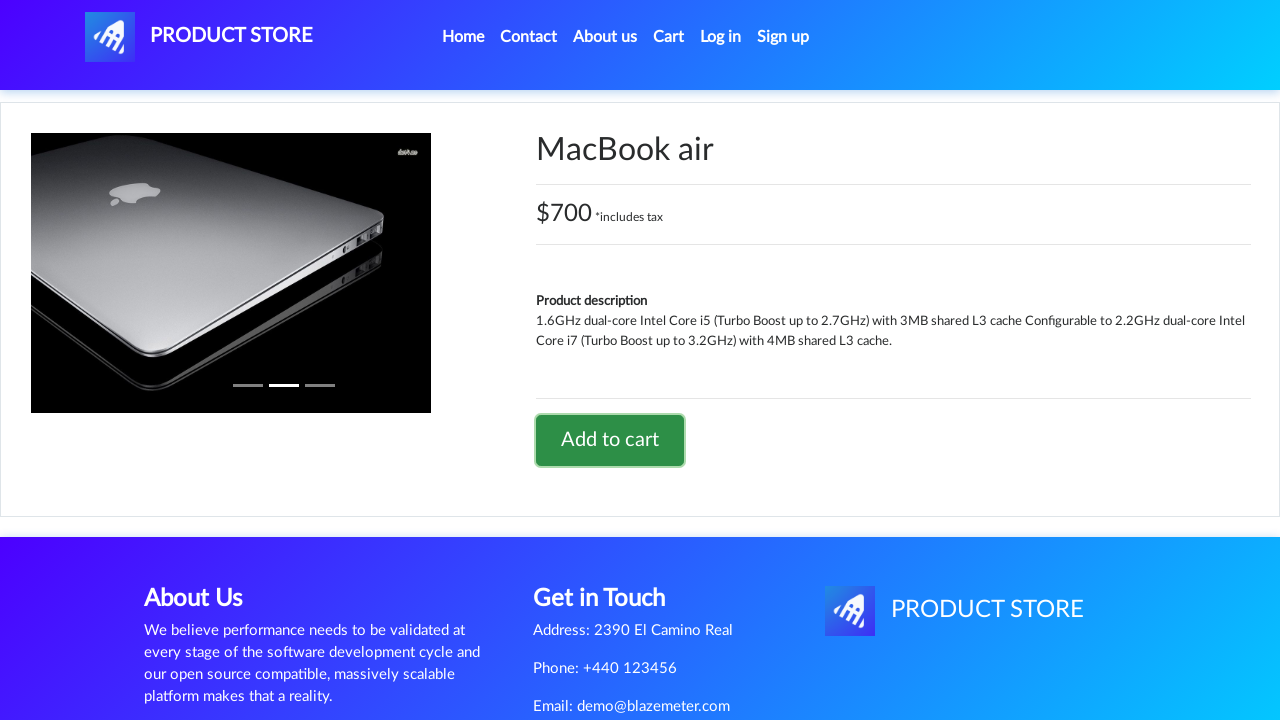

Navigated to Cart page at (669, 37) on text=Cart
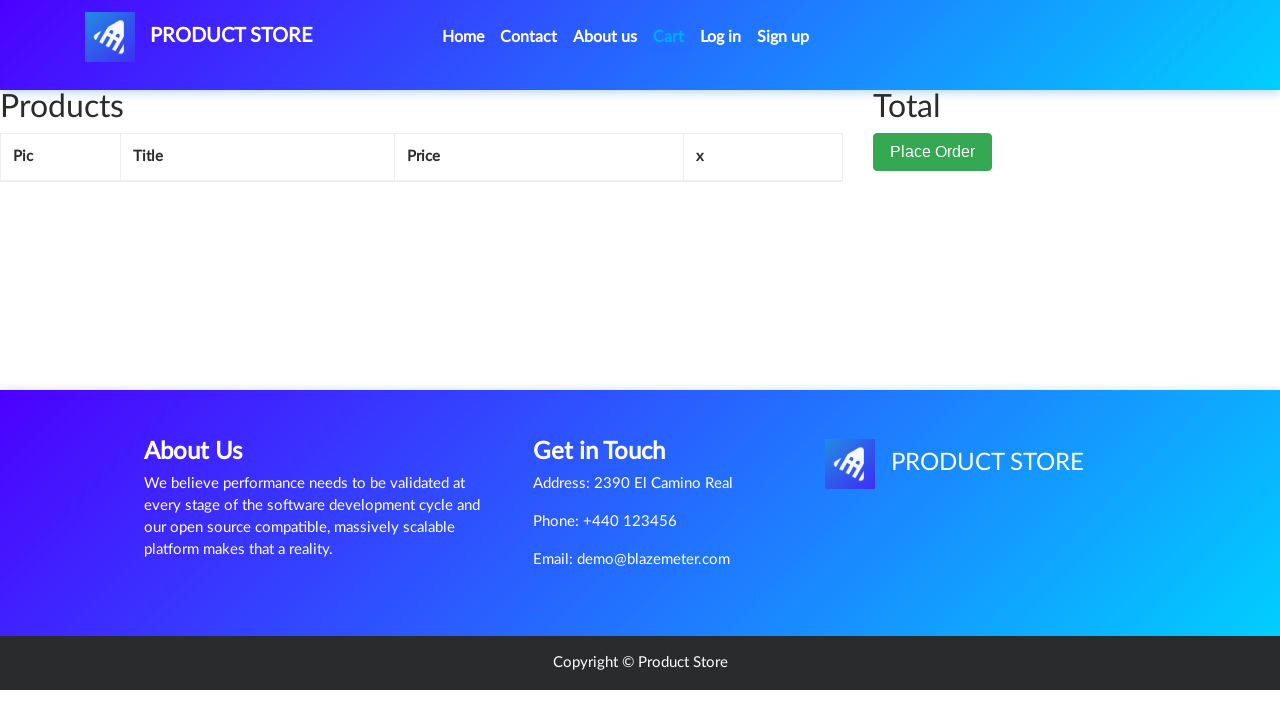

Cart items loaded and displayed
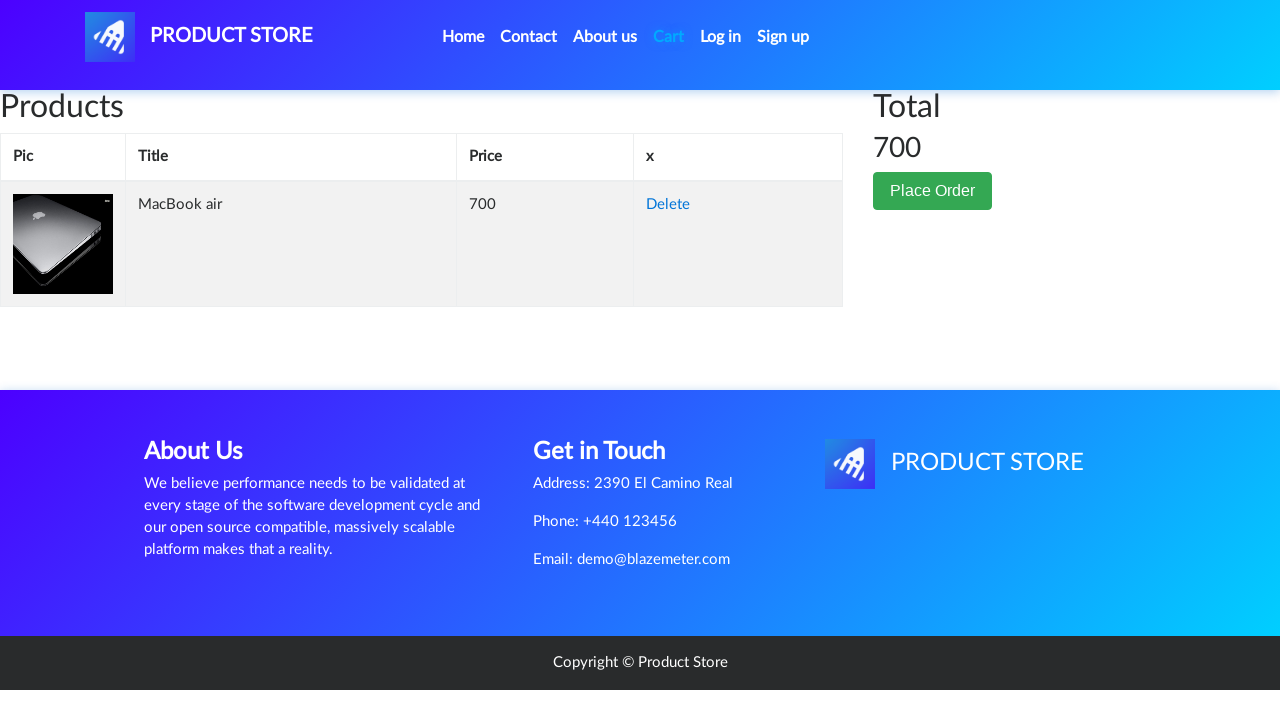

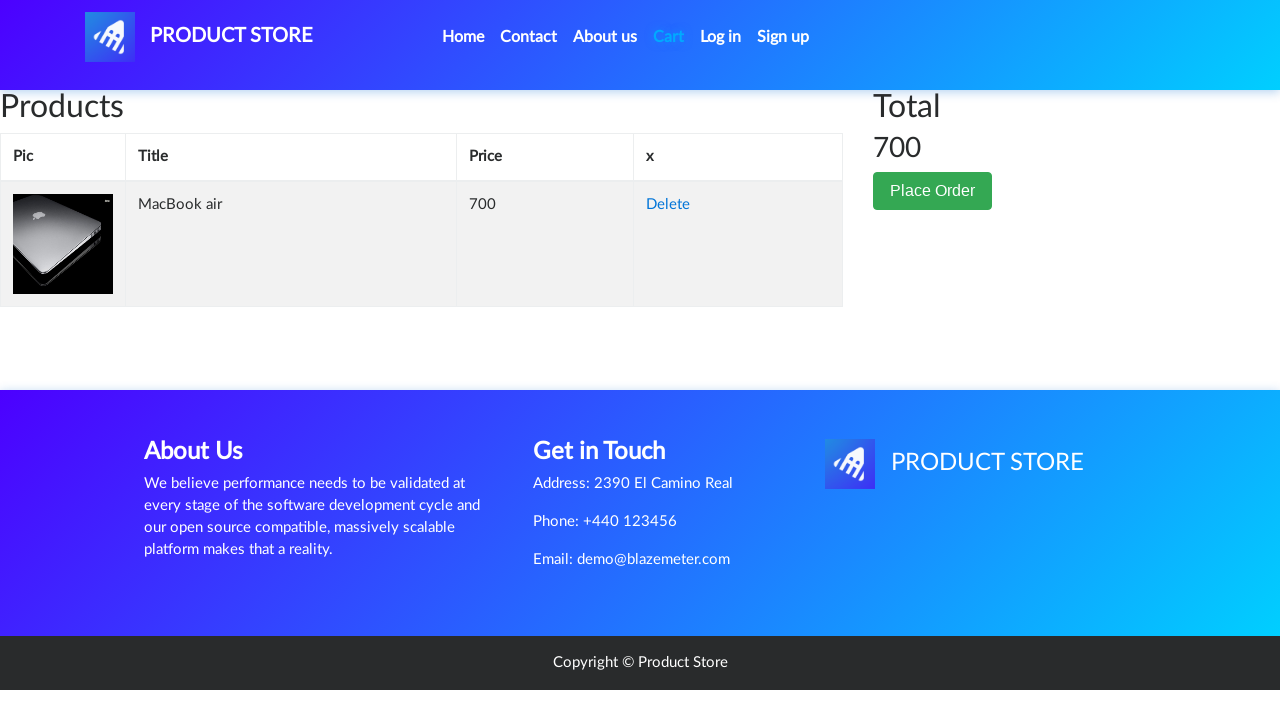